Tests dismissing a JavaScript confirm dialog by clicking the second button, dismissing the alert, and verifying the result message does not contain "successfuly"

Starting URL: https://the-internet.herokuapp.com/javascript_alerts

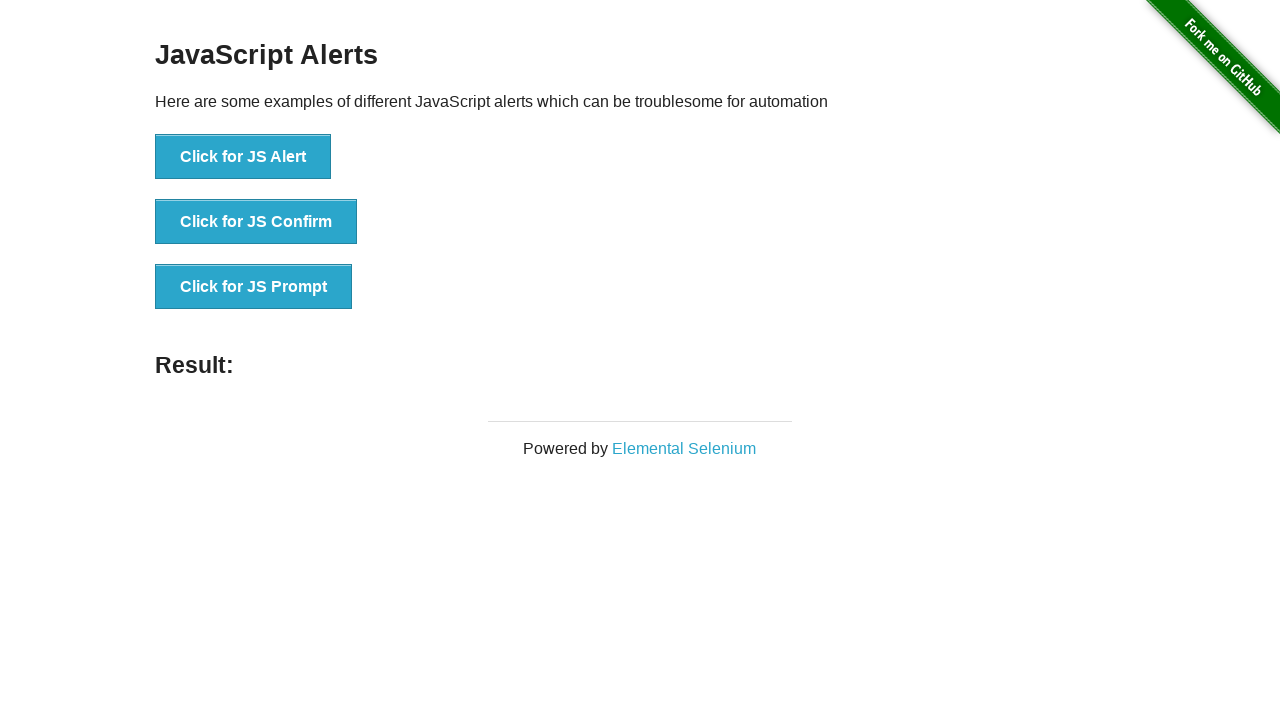

Set up dialog handler to dismiss alerts
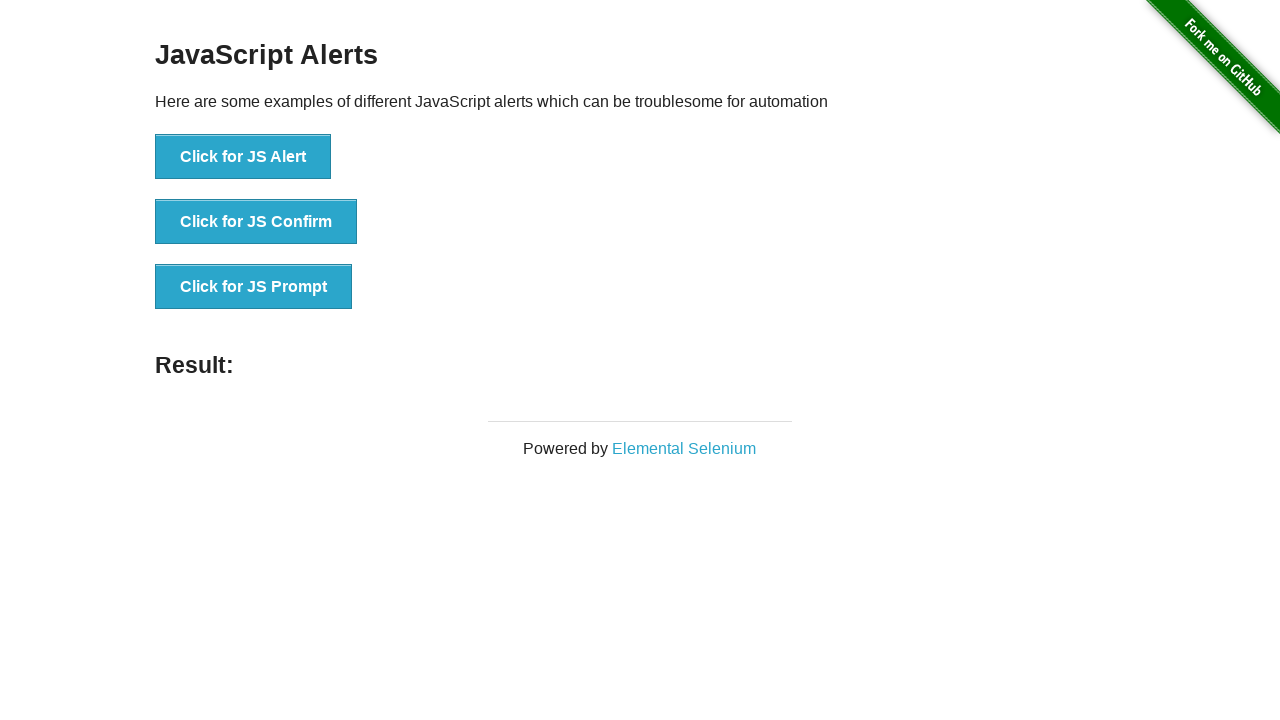

Clicked the JS Confirm button to trigger the alert at (256, 222) on button[onclick='jsConfirm()']
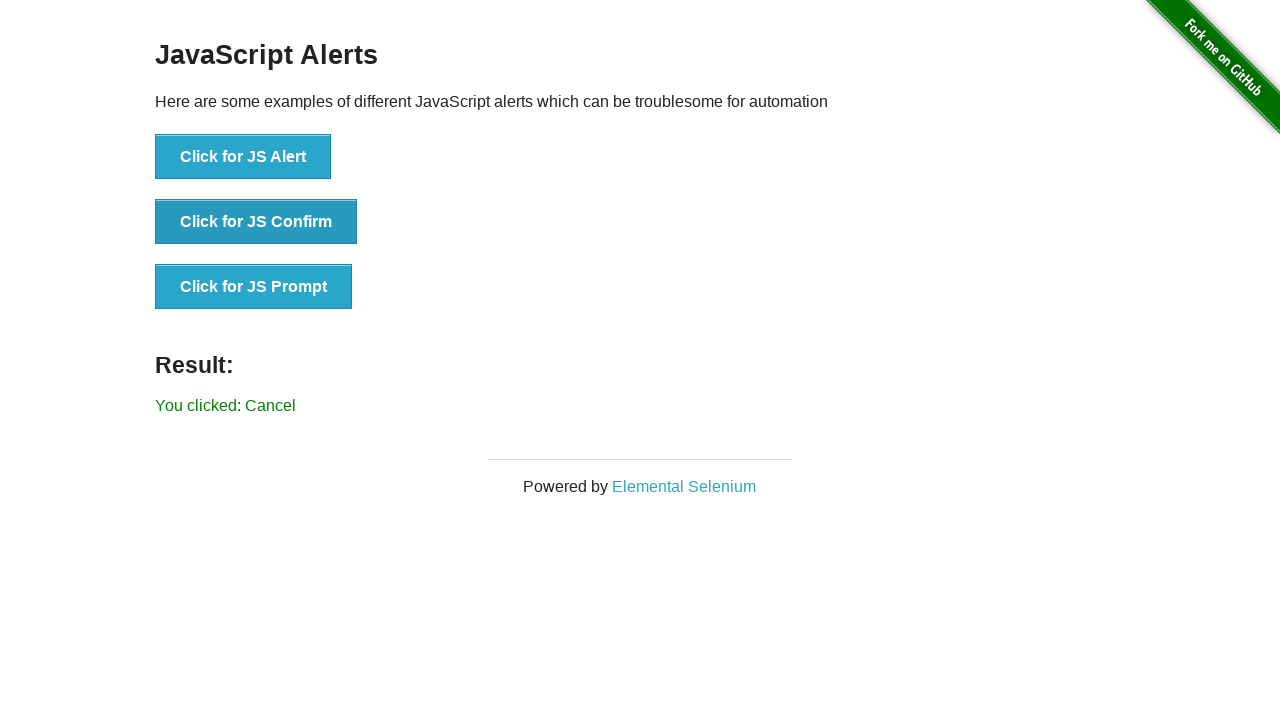

Result message element appeared after dismissing the alert
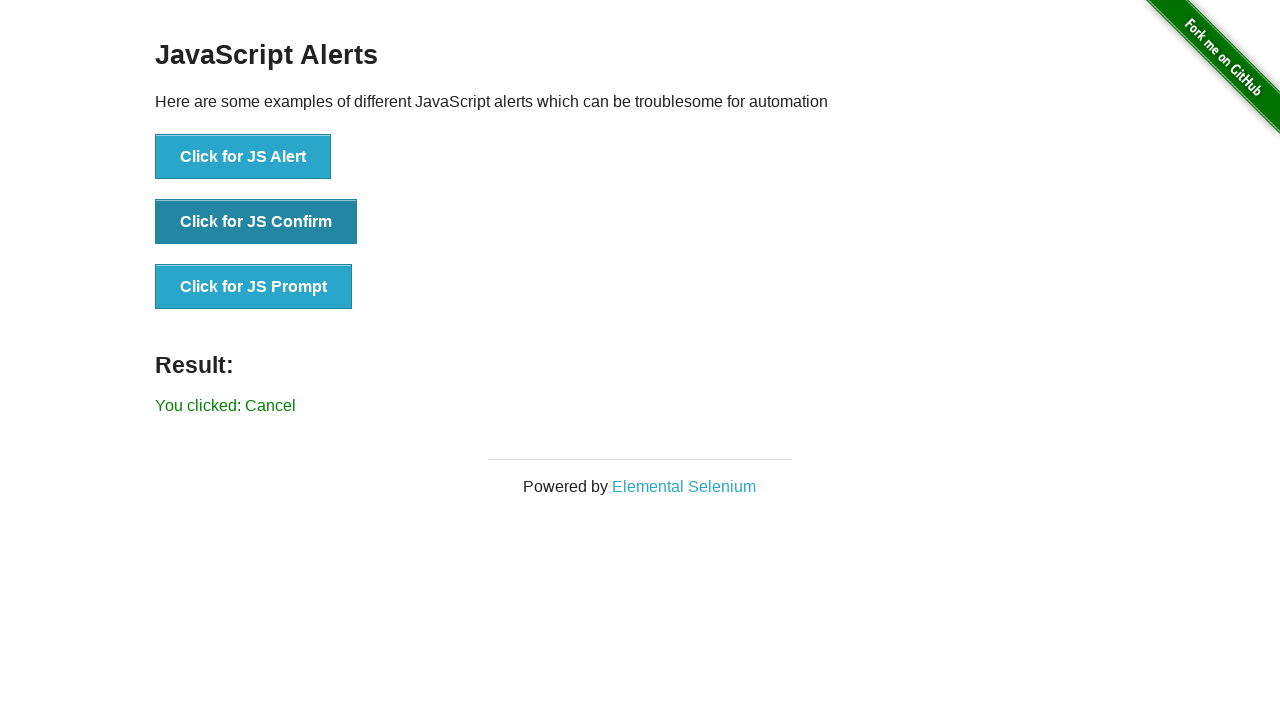

Verified that result message does not contain 'successfuly', confirming alert was dismissed
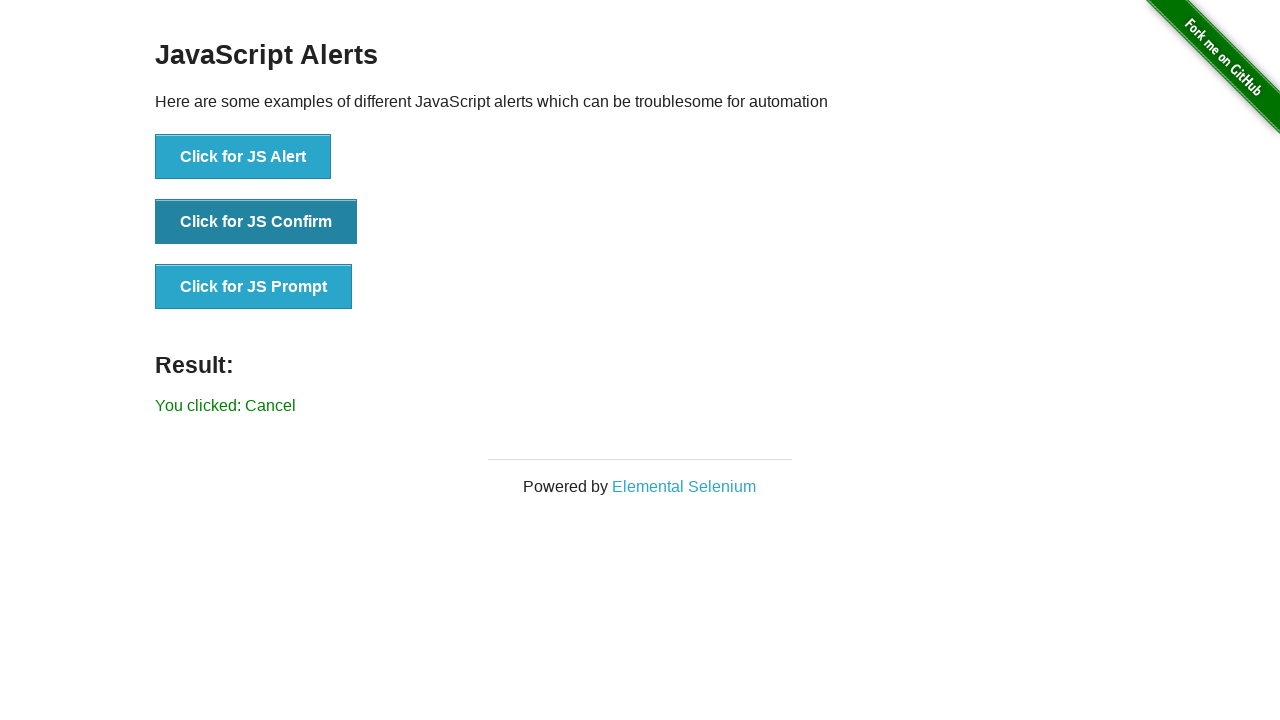

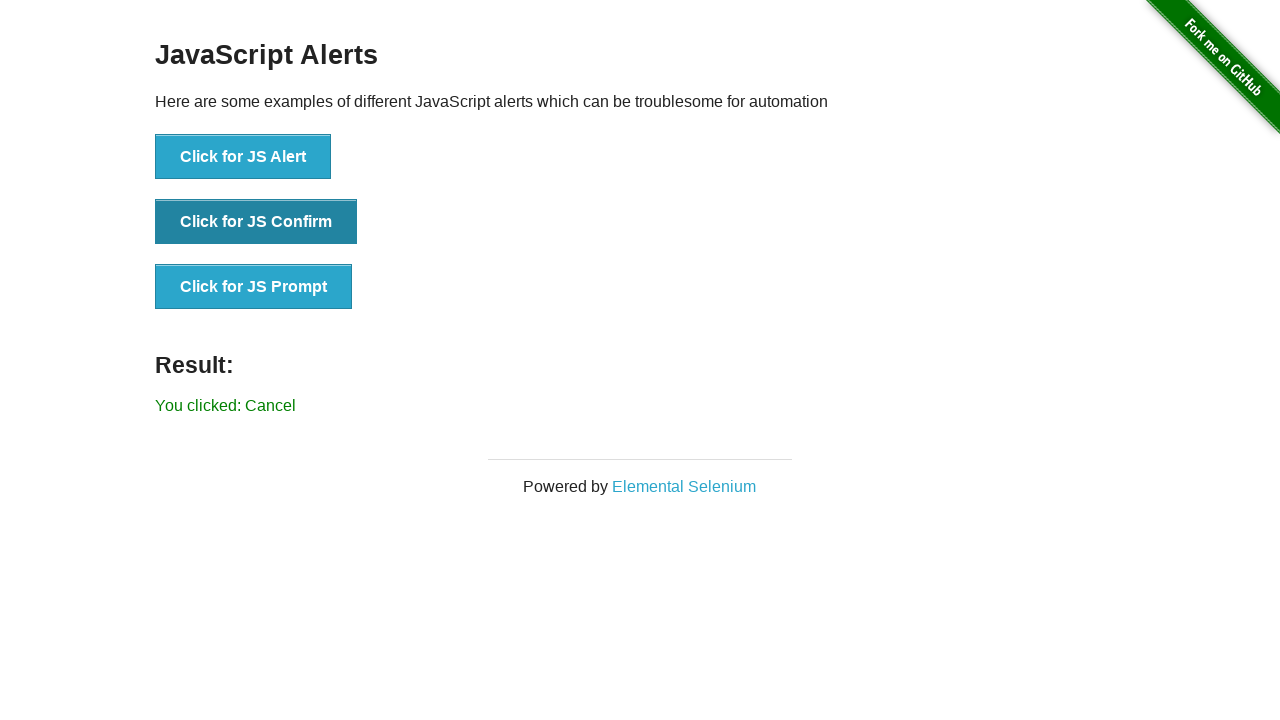